Automates vehicle parking registration by filling in a license plate number, selecting a state from a dropdown, clicking the Park button, handling an optional Register modal, and waiting for a confirmation number.

Starting URL: https://www.offstreet.io/location/8Q05MGGW

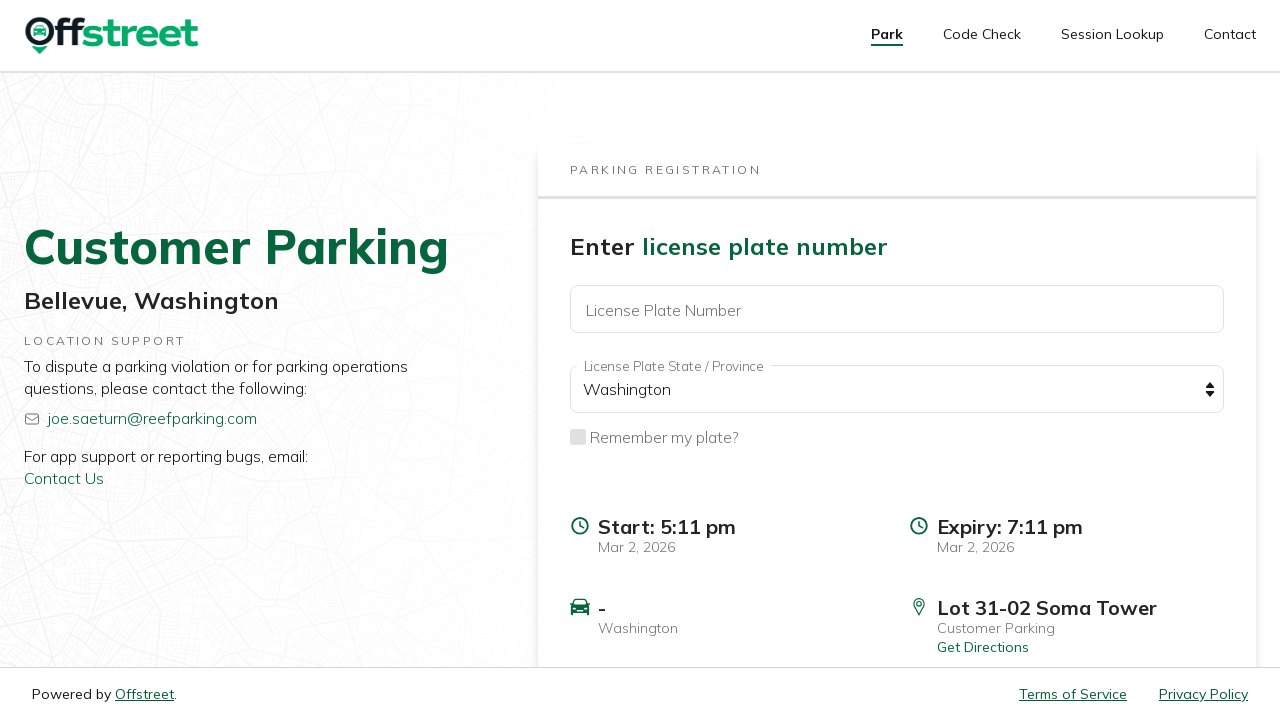

Filled license plate field with '7XKR481' on #plate
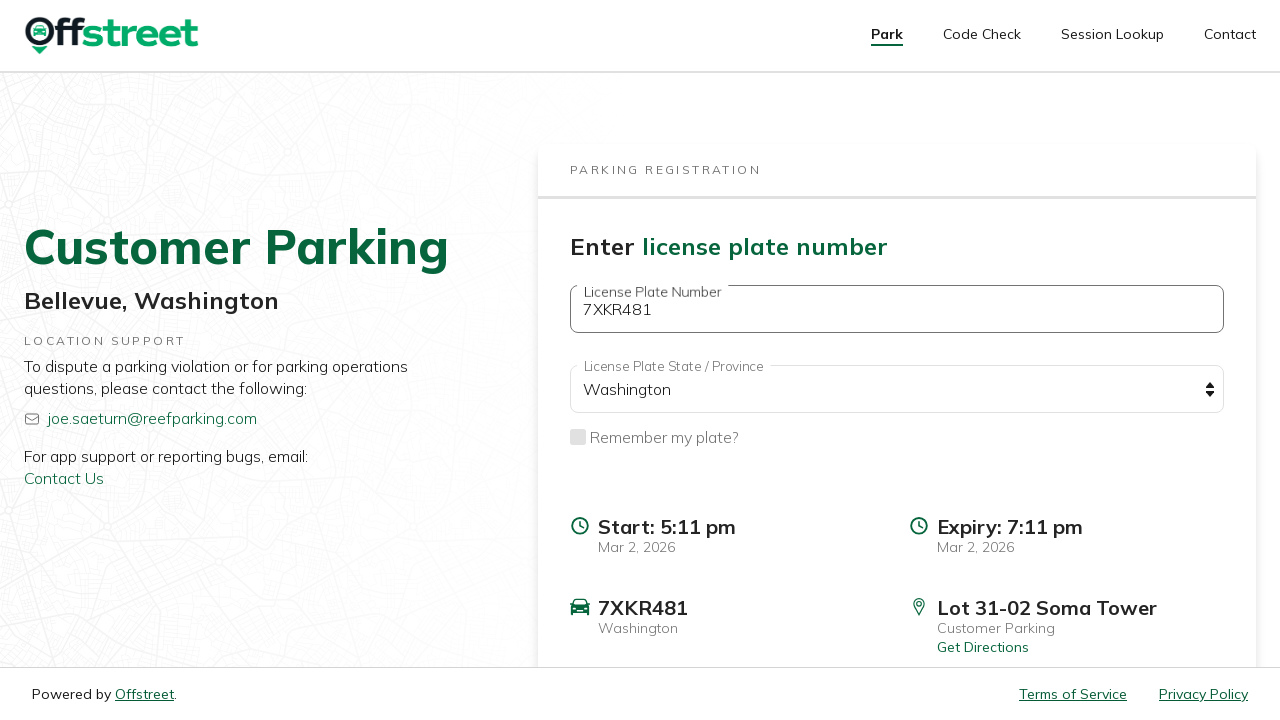

Selected 'California' from region dropdown on #region
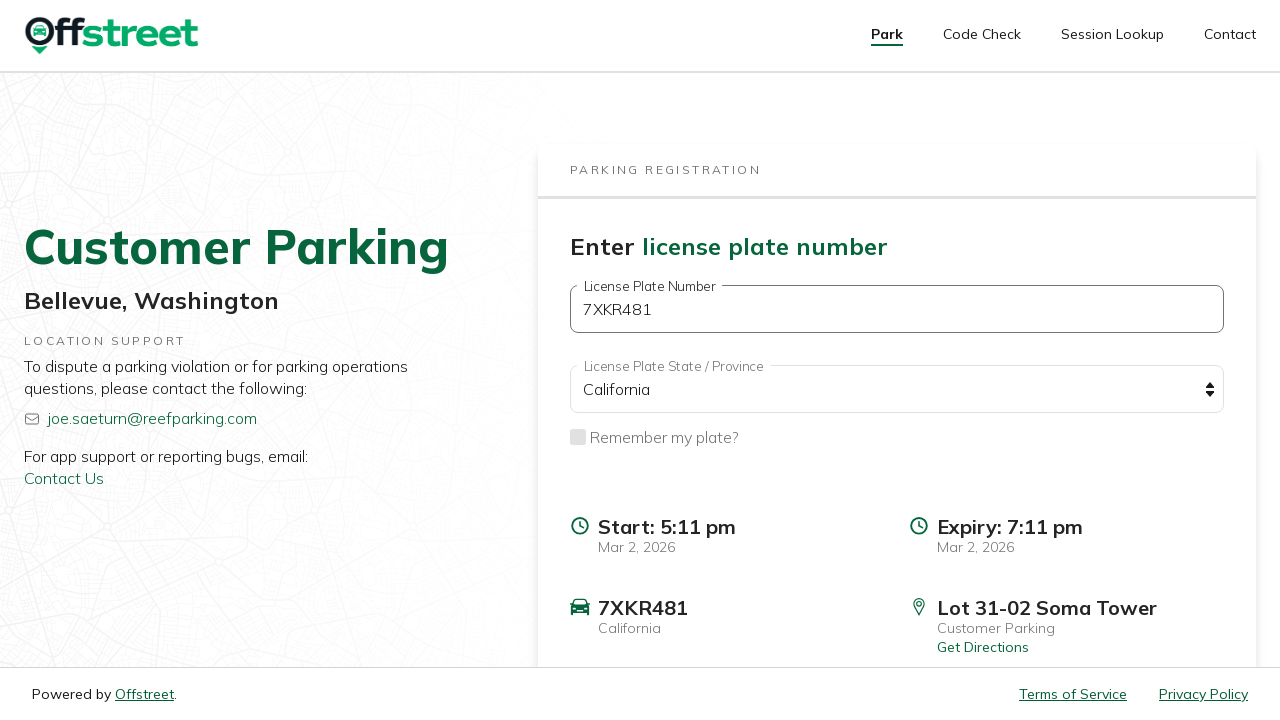

Clicked Park button at (1158, 537) on internal:role=button[name="Park"i]
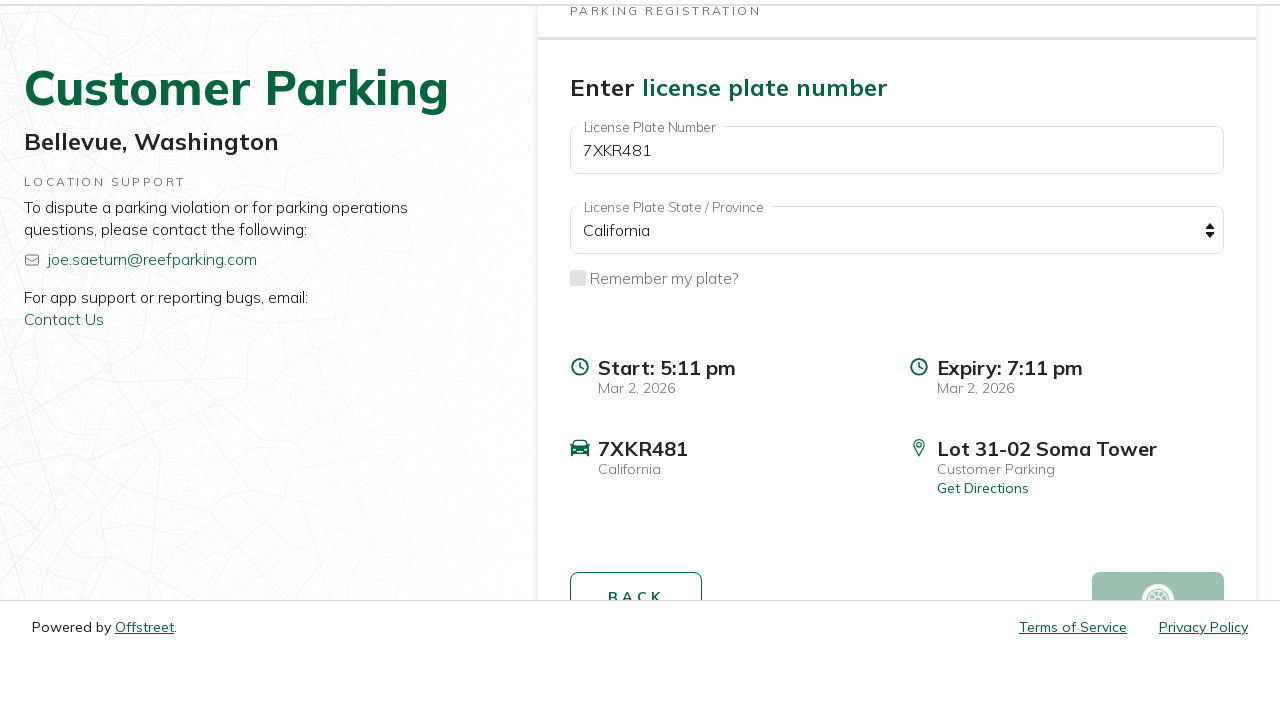

Register modal did not appear, continuing
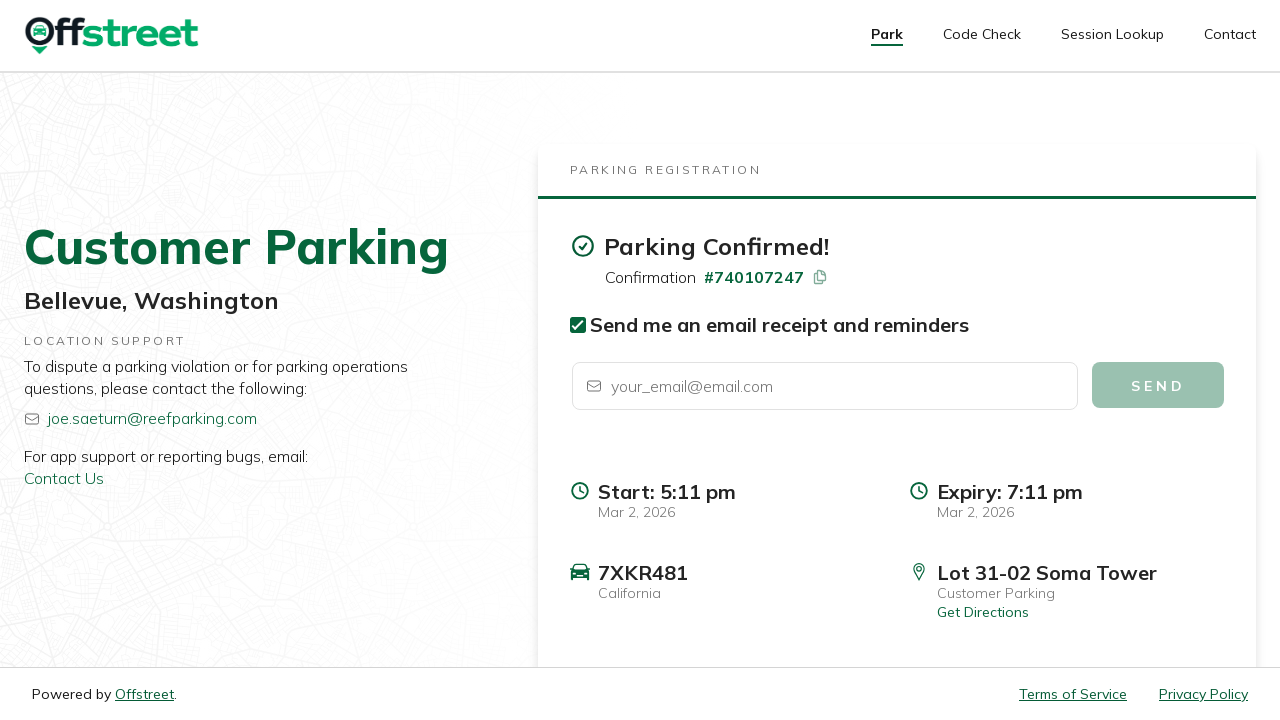

Confirmation number appeared on page
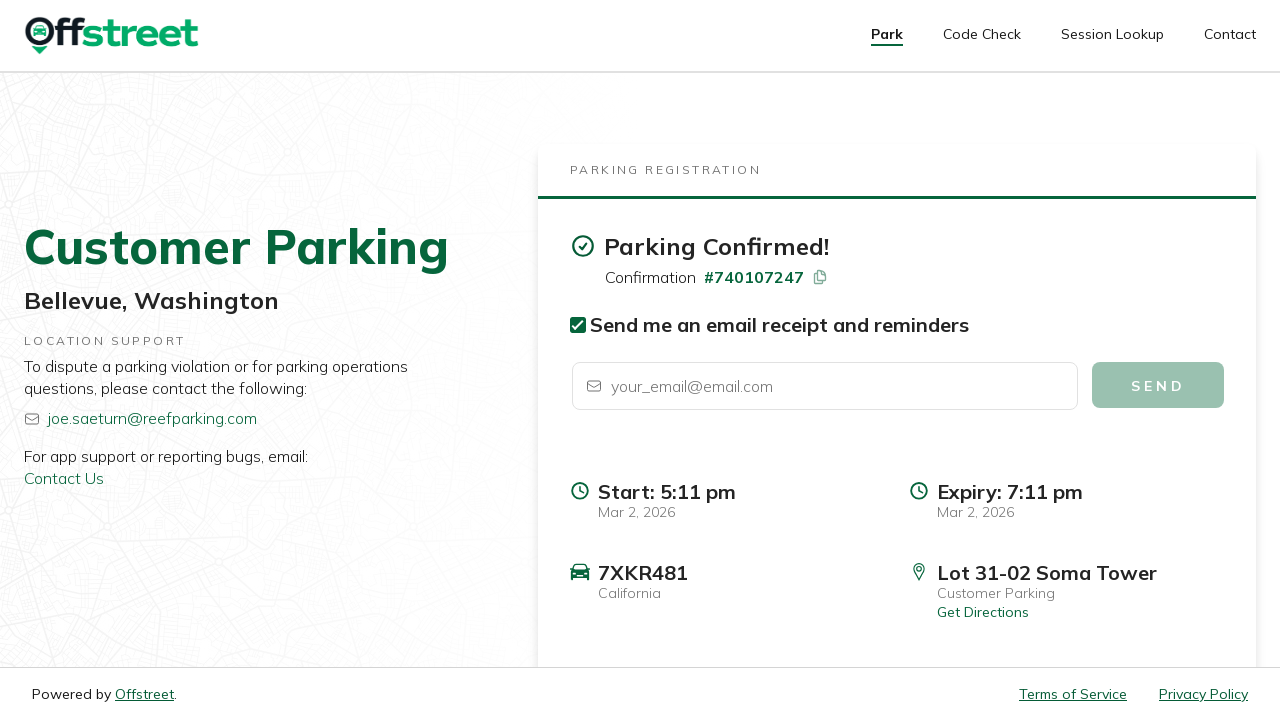

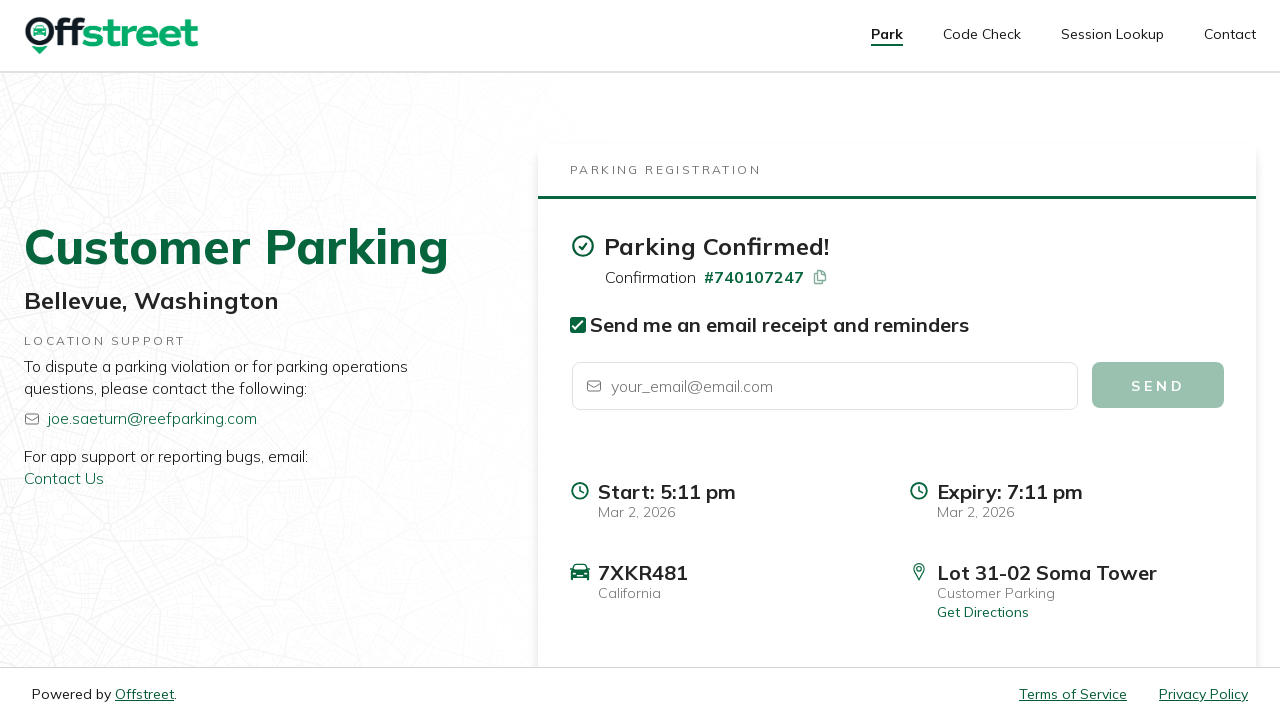